Tests the Python.org website search functionality by entering a search query and submitting it

Starting URL: https://www.python.org

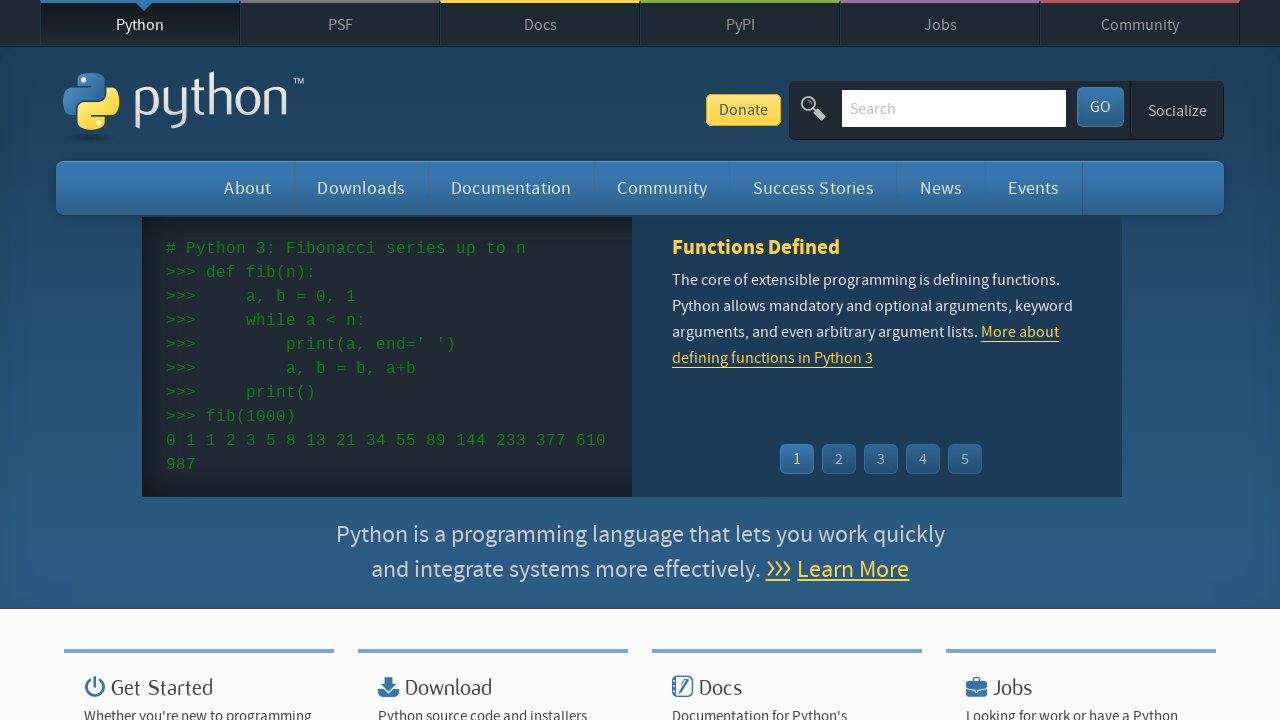

Cleared the search bar on input[name='q']
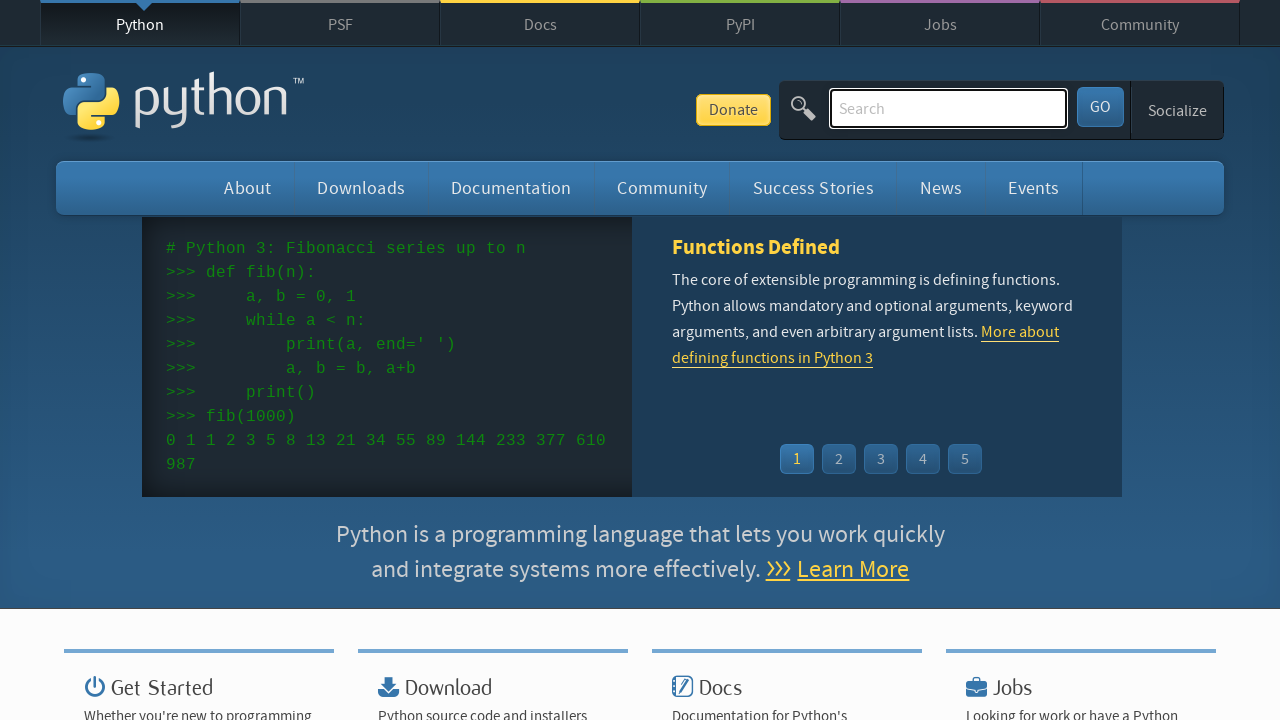

Entered search query 'getting started with python' in search field on input[name='q']
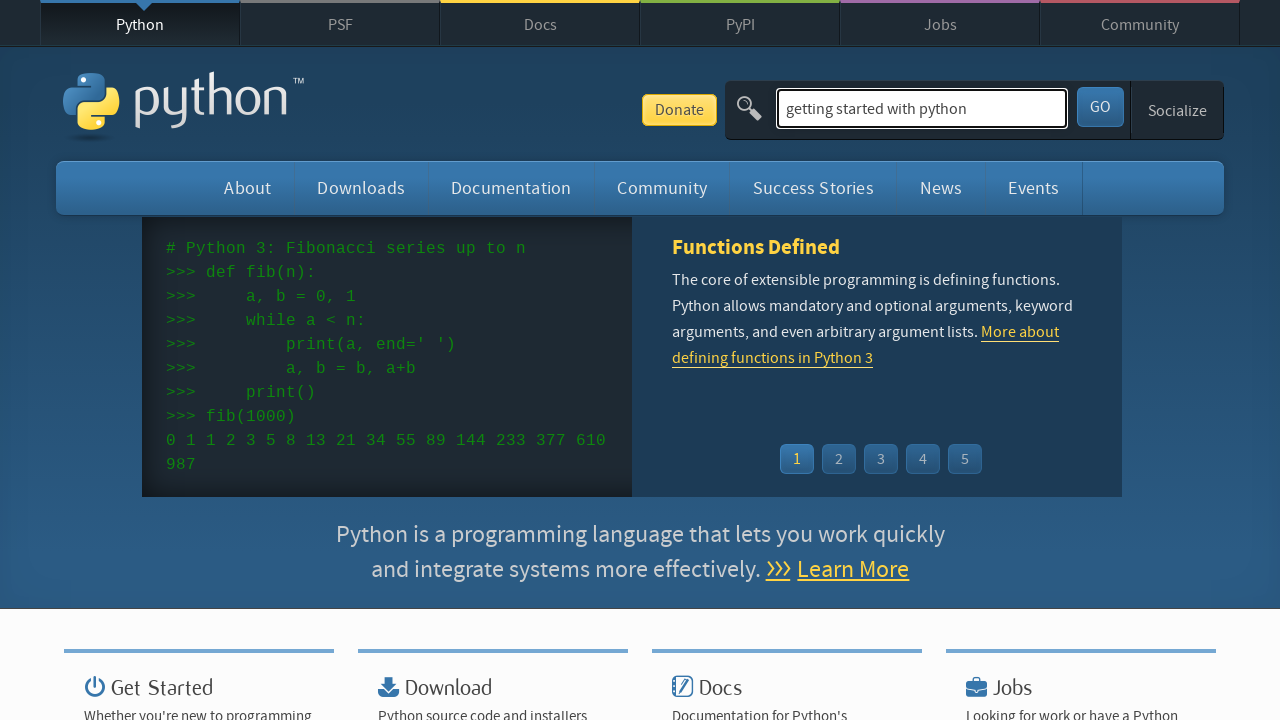

Submitted search query by pressing Enter on input[name='q']
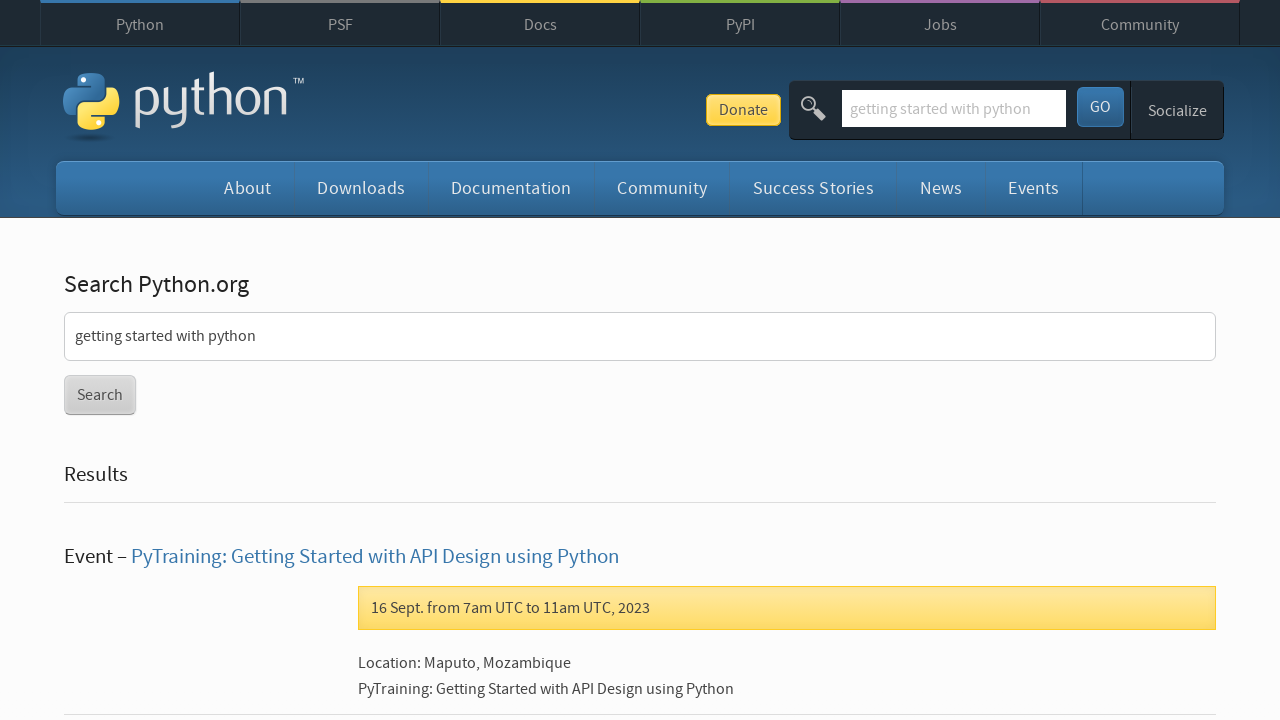

Search results page loaded successfully
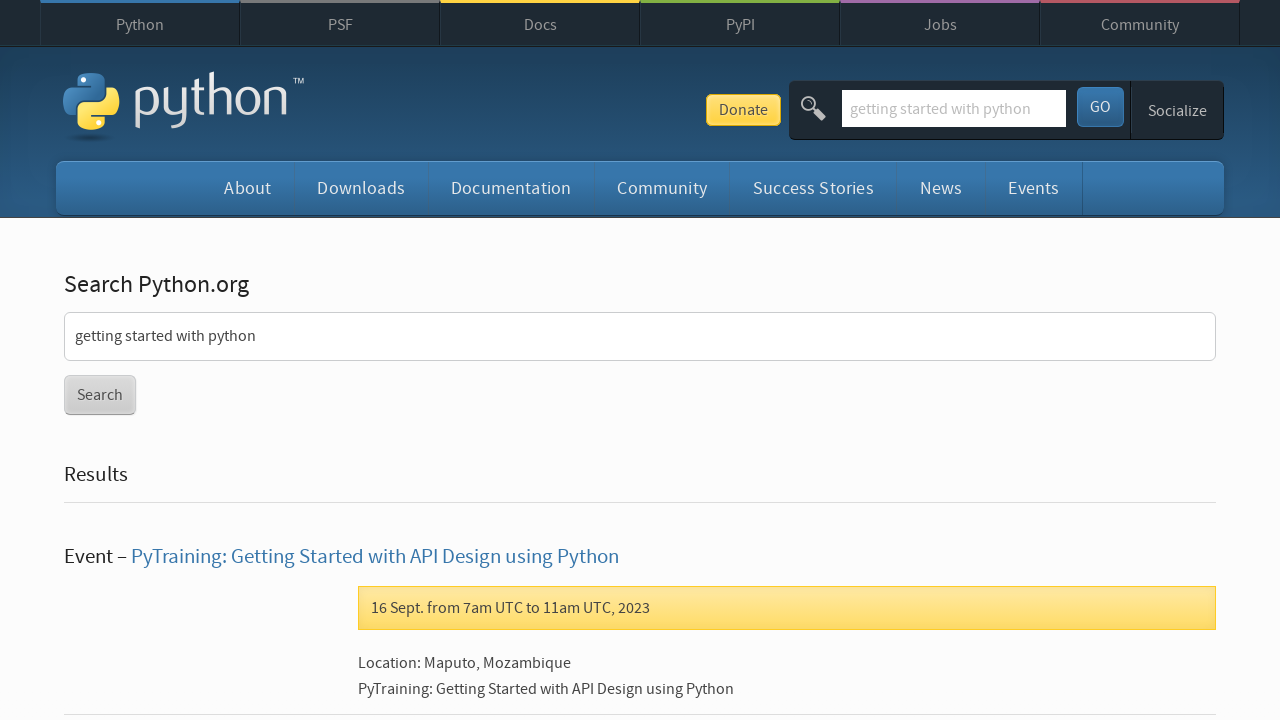

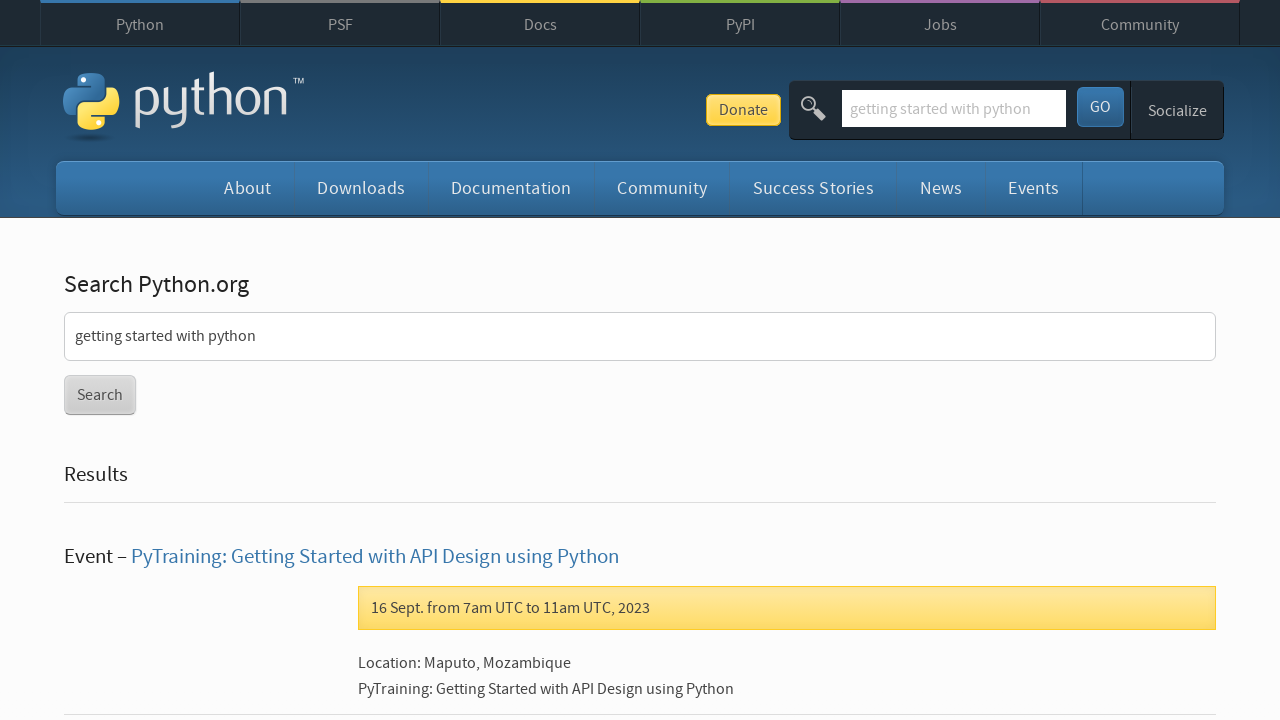